Tests dynamic loading examples by clicking start buttons and waiting for content to load

Starting URL: http://the-internet.herokuapp.com/

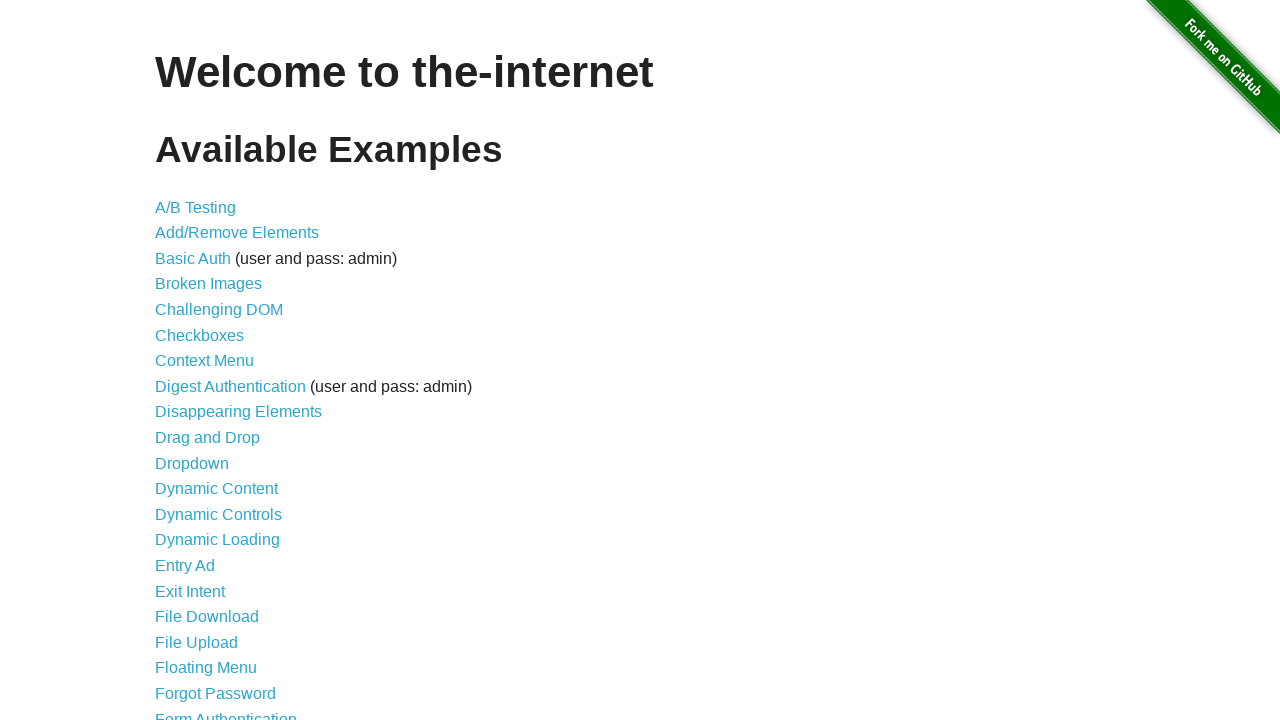

Clicked on Dynamic Loading link at (218, 540) on a[href='/dynamic_loading']
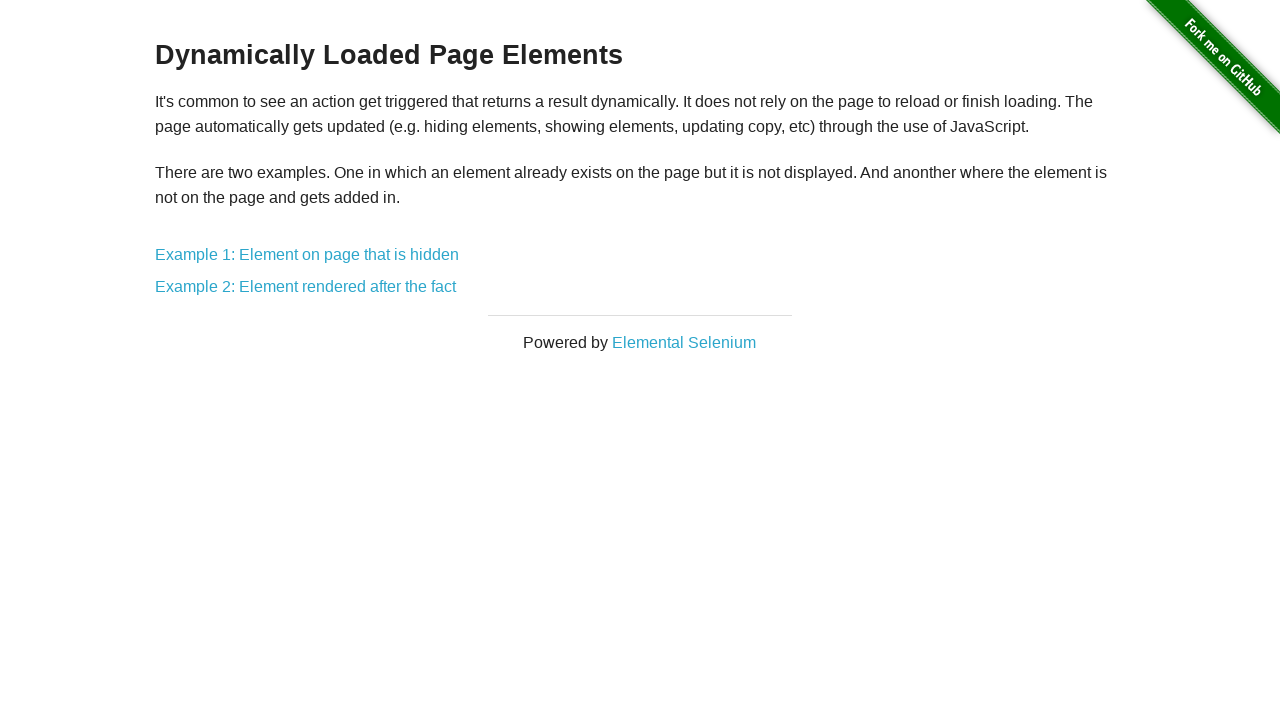

Clicked on Example 1 link at (307, 255) on a[href='/dynamic_loading/1']
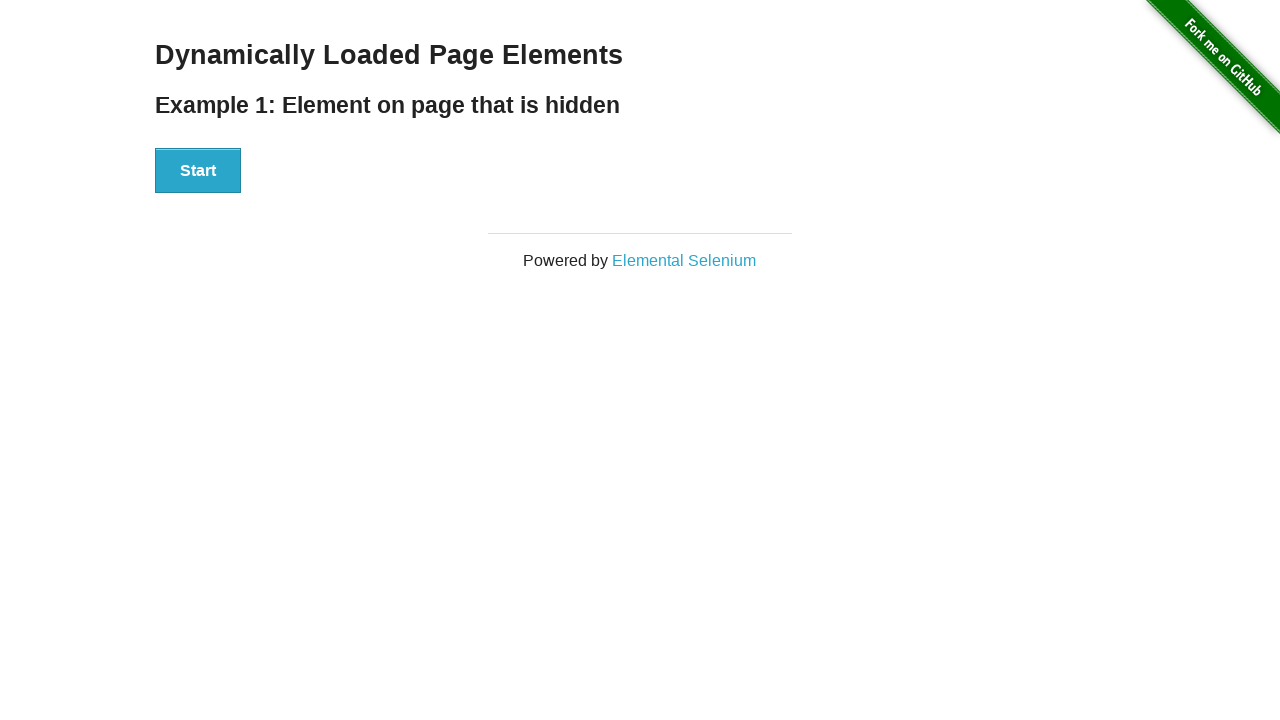

Clicked Start button for Example 1 at (198, 171) on #start > button
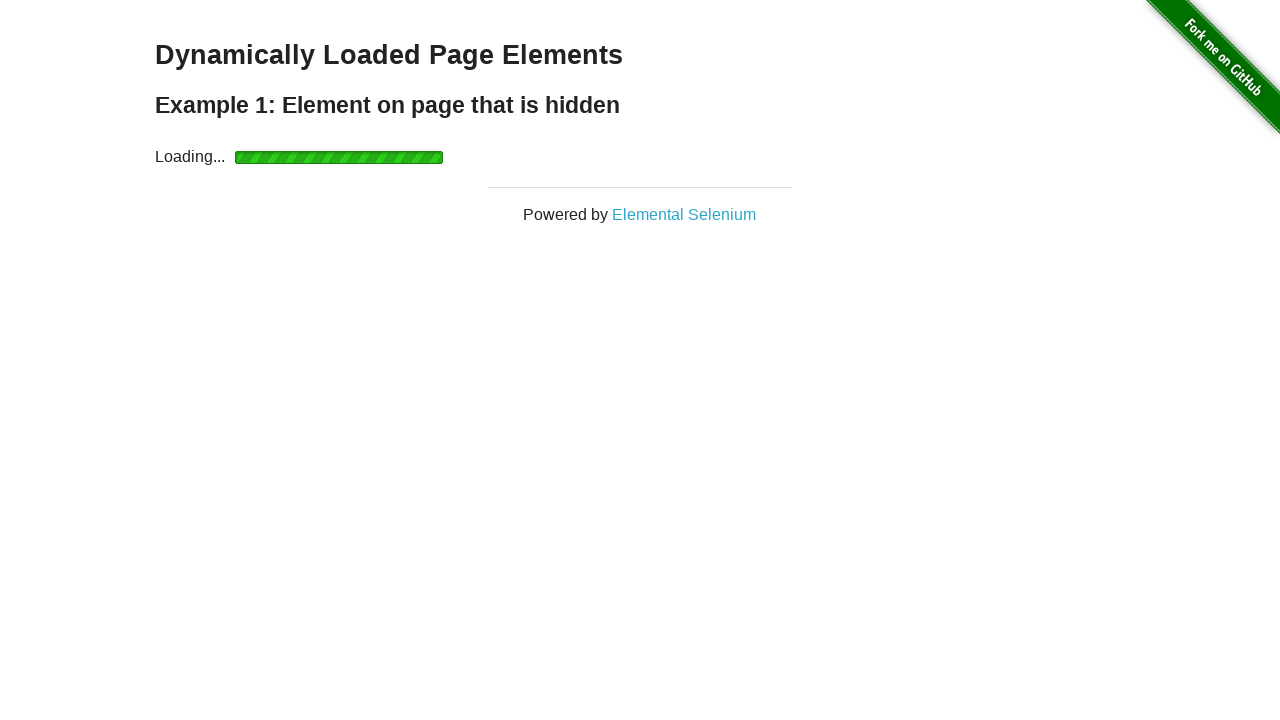

Content loaded for Example 1
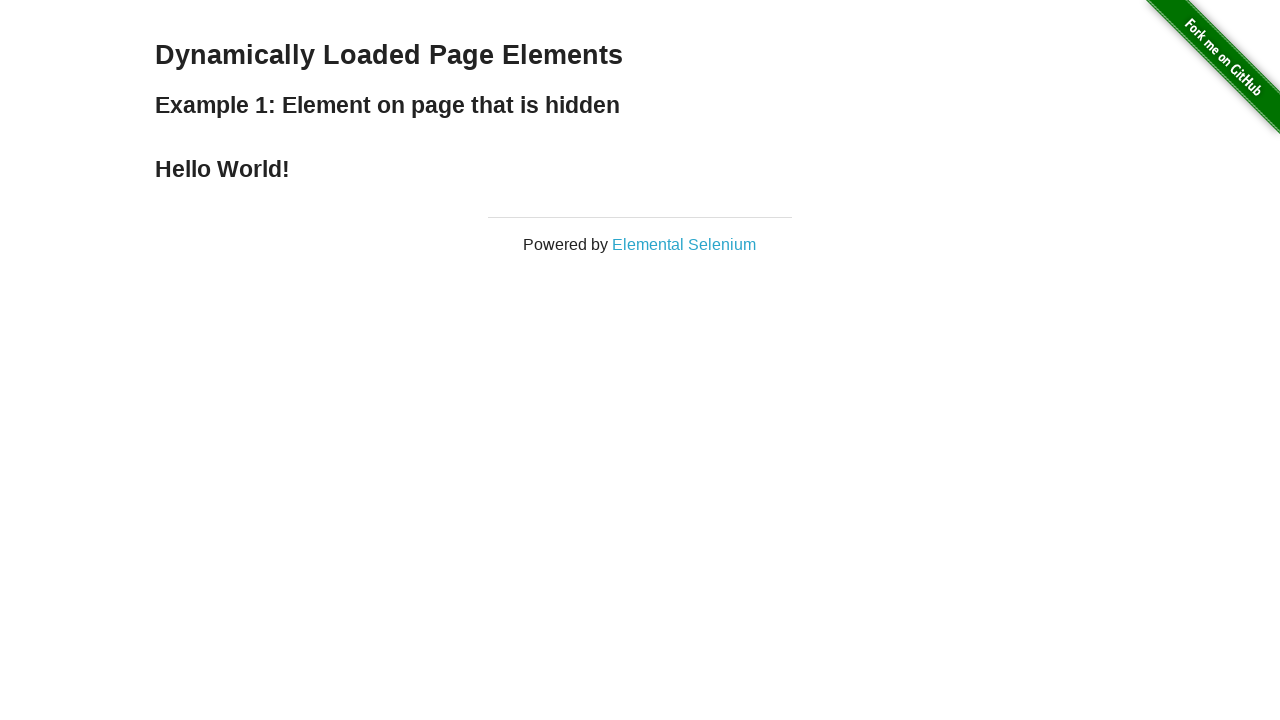

Assertion passed: 'Hello World!' text found in Example 1
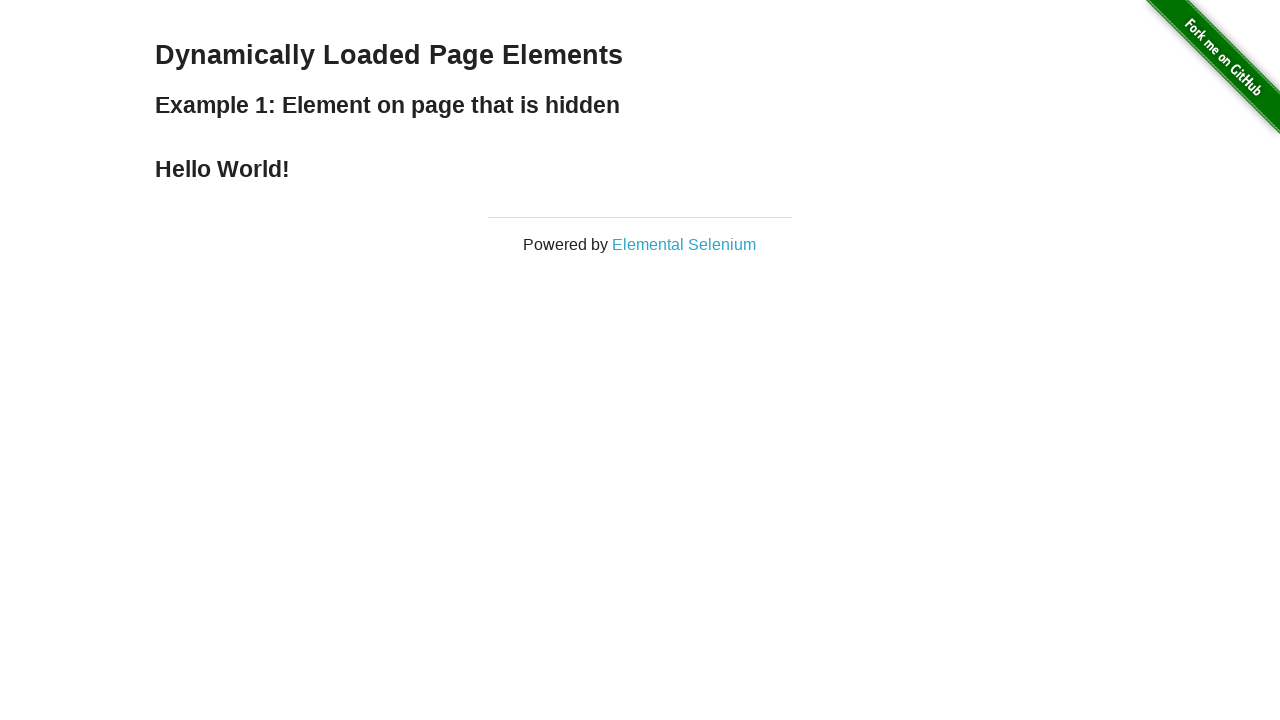

Navigated back to dynamic loading page
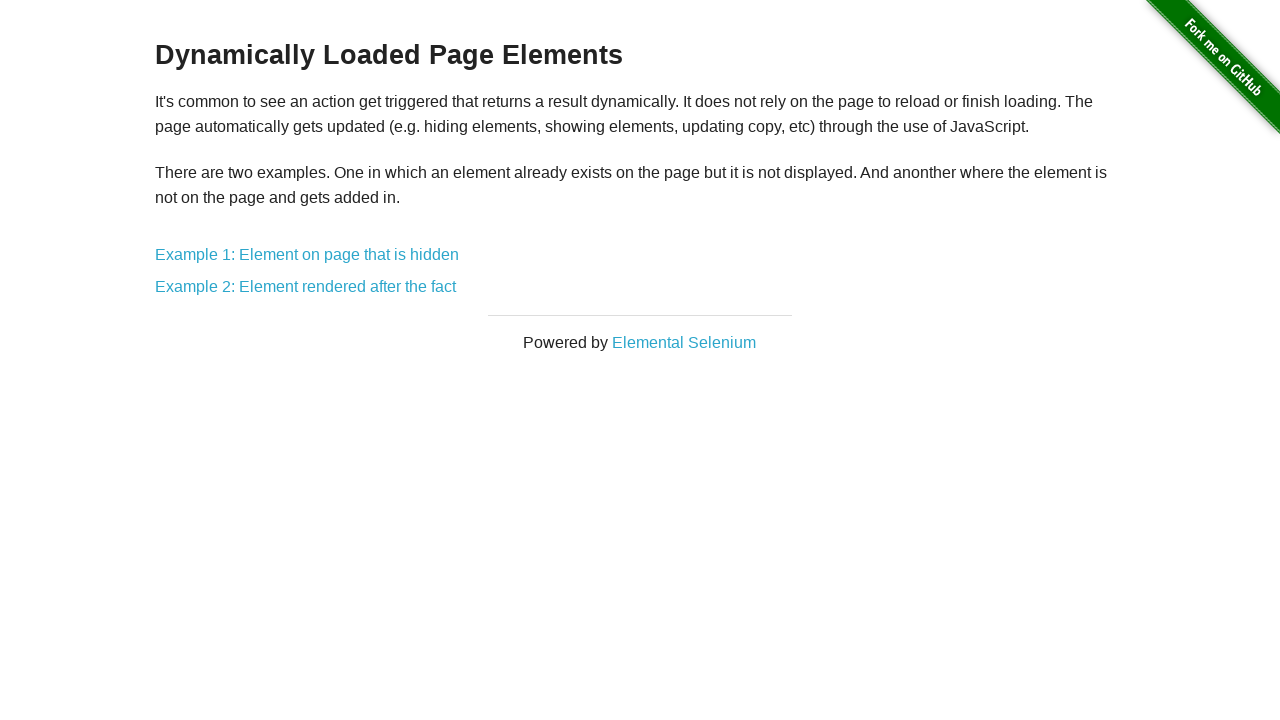

Clicked on Example 2 link at (306, 287) on a[href='/dynamic_loading/2']
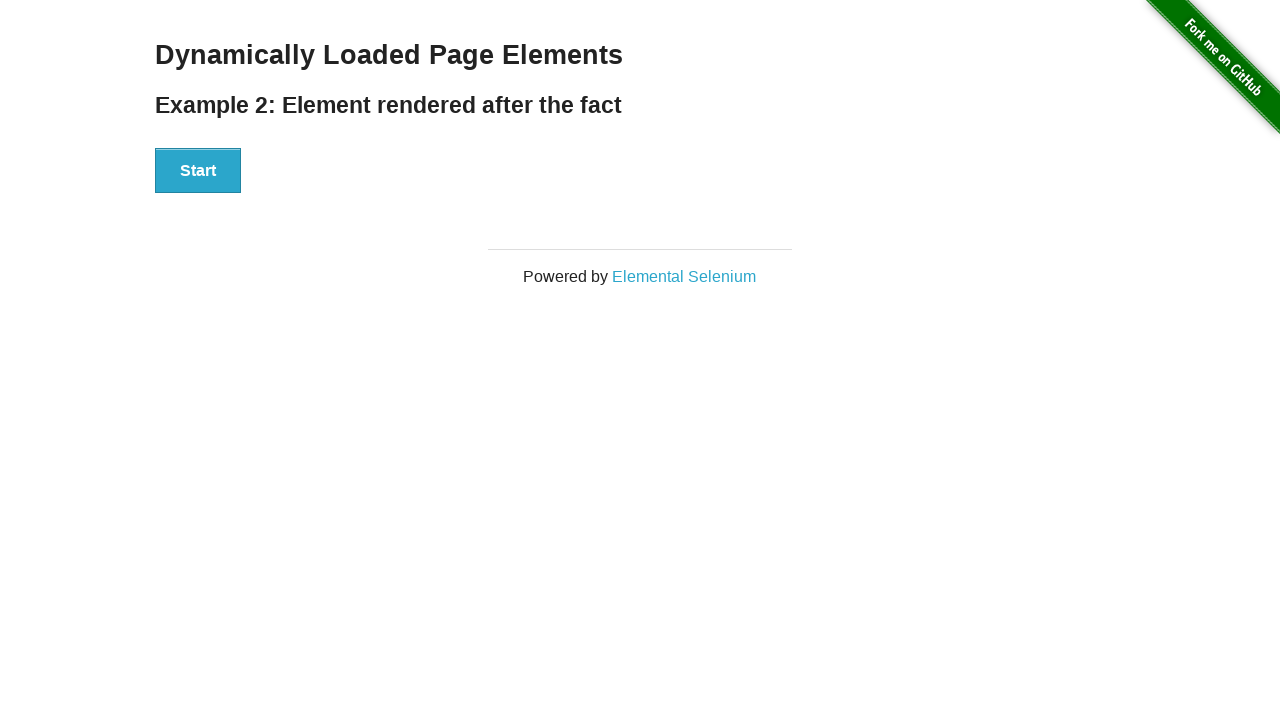

Clicked Start button for Example 2 at (198, 171) on #start > button
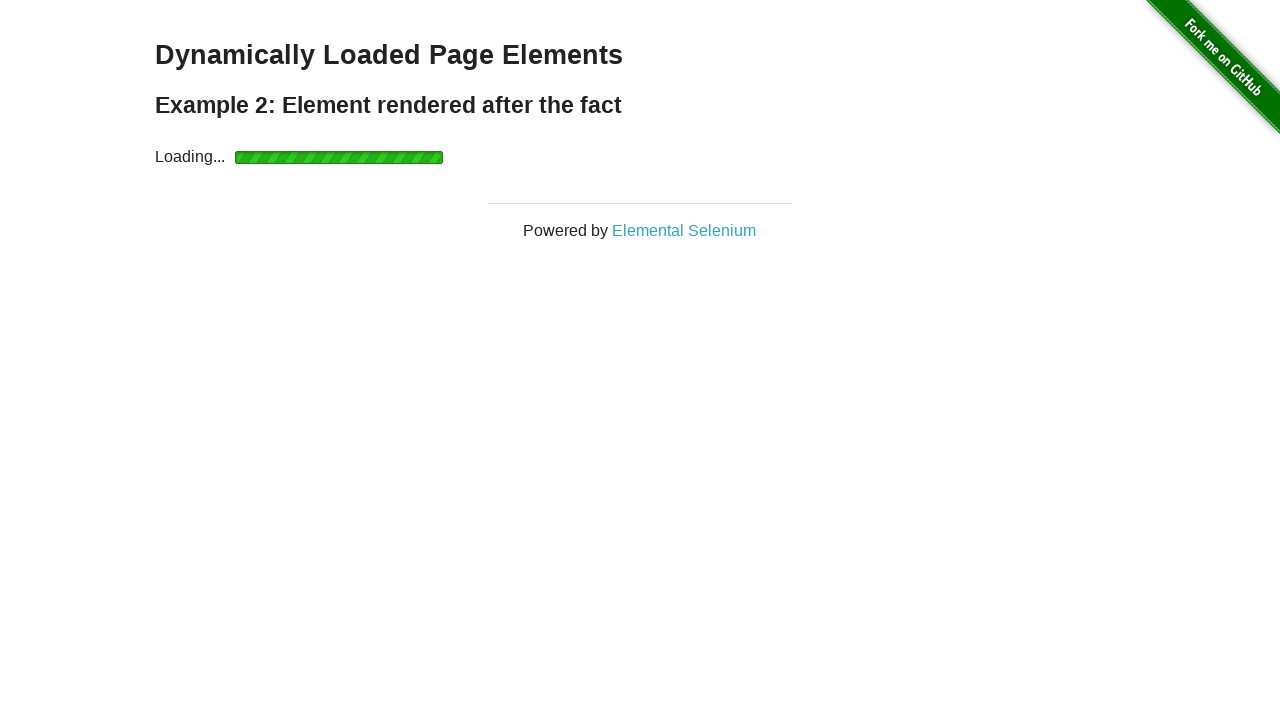

Content loaded for Example 2
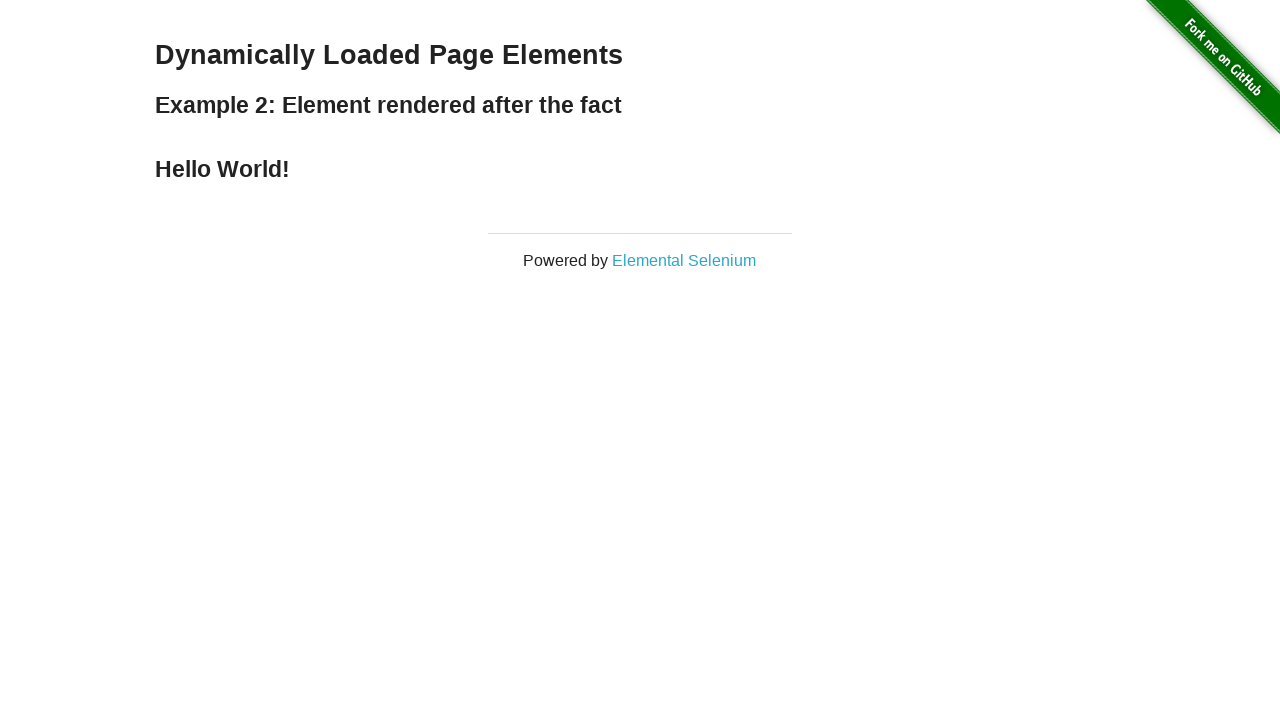

Assertion passed: 'Hello World!' text found in Example 2
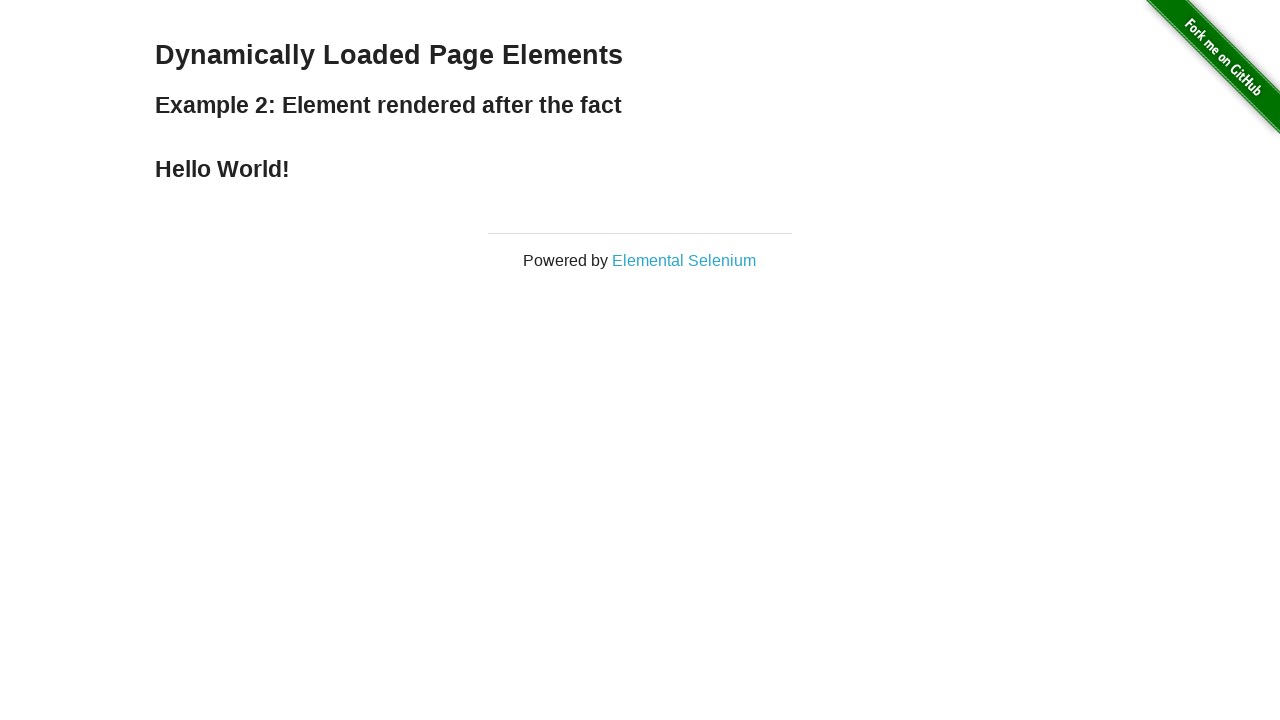

Navigated back to Example 2 page
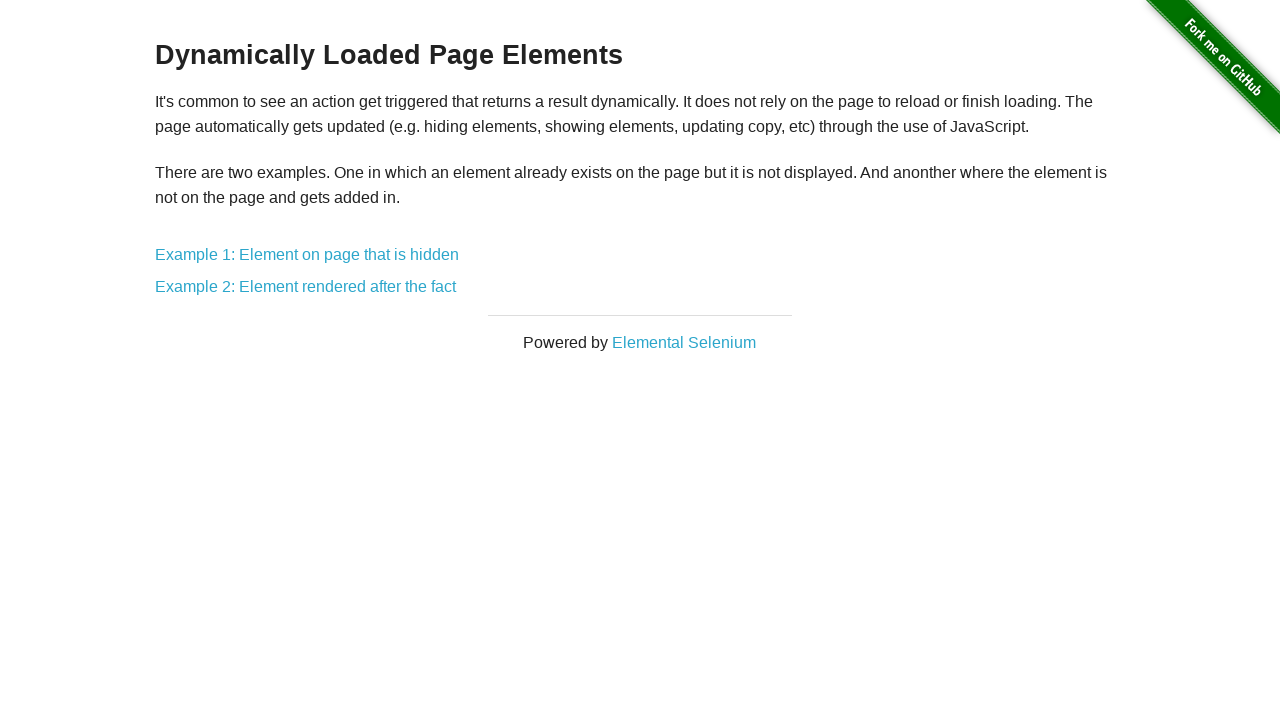

Navigated back to dynamic loading main page
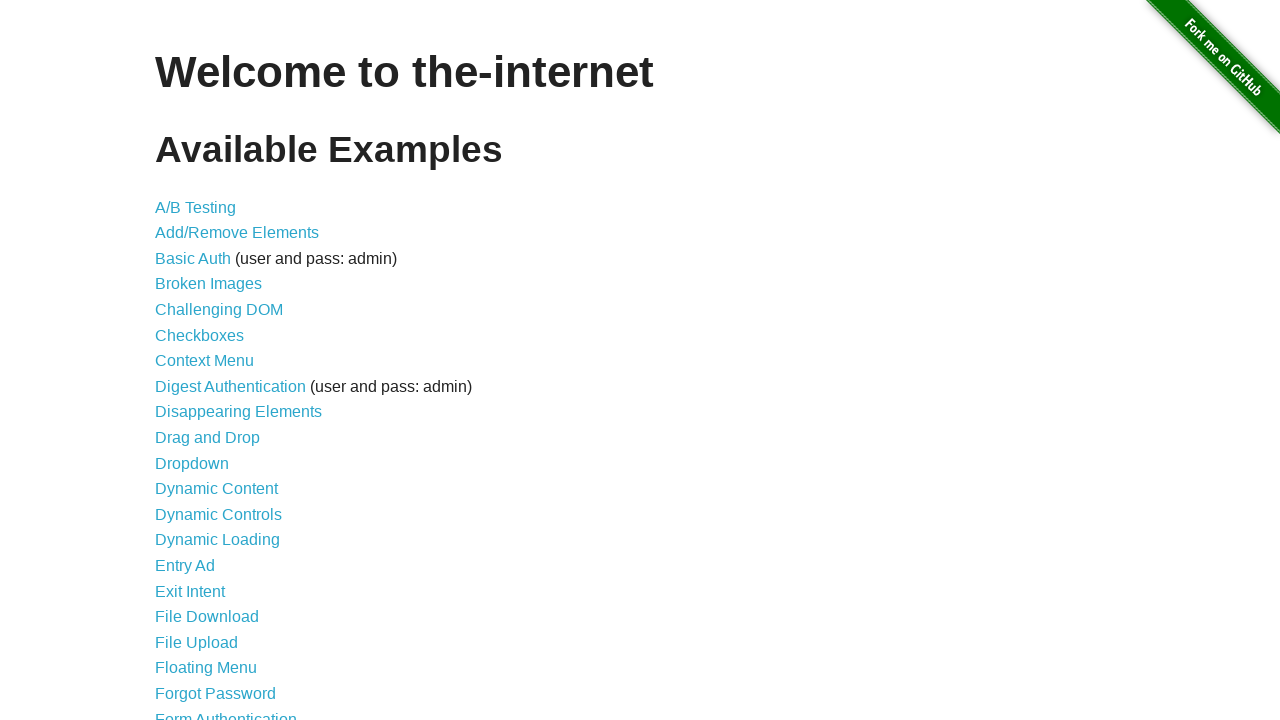

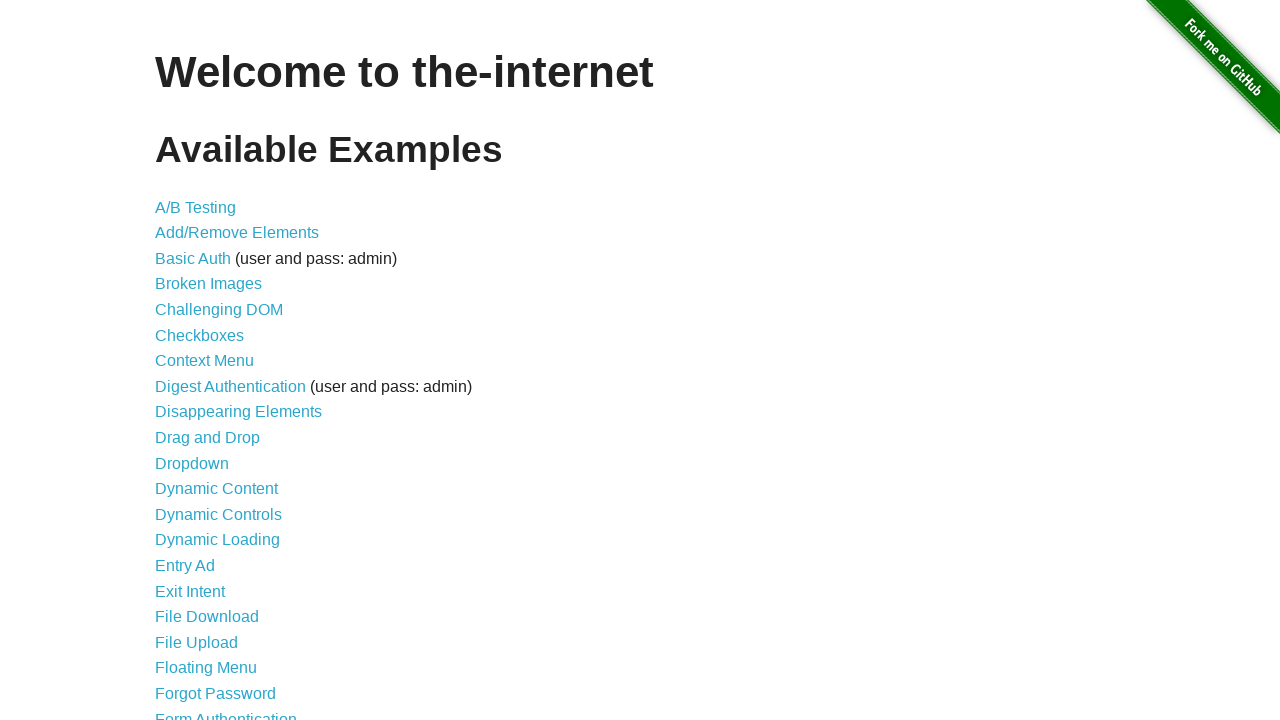